Fills in the name field on a sample test form using XPath following-sibling selector

Starting URL: https://www.globalsqa.com/samplepagetest/

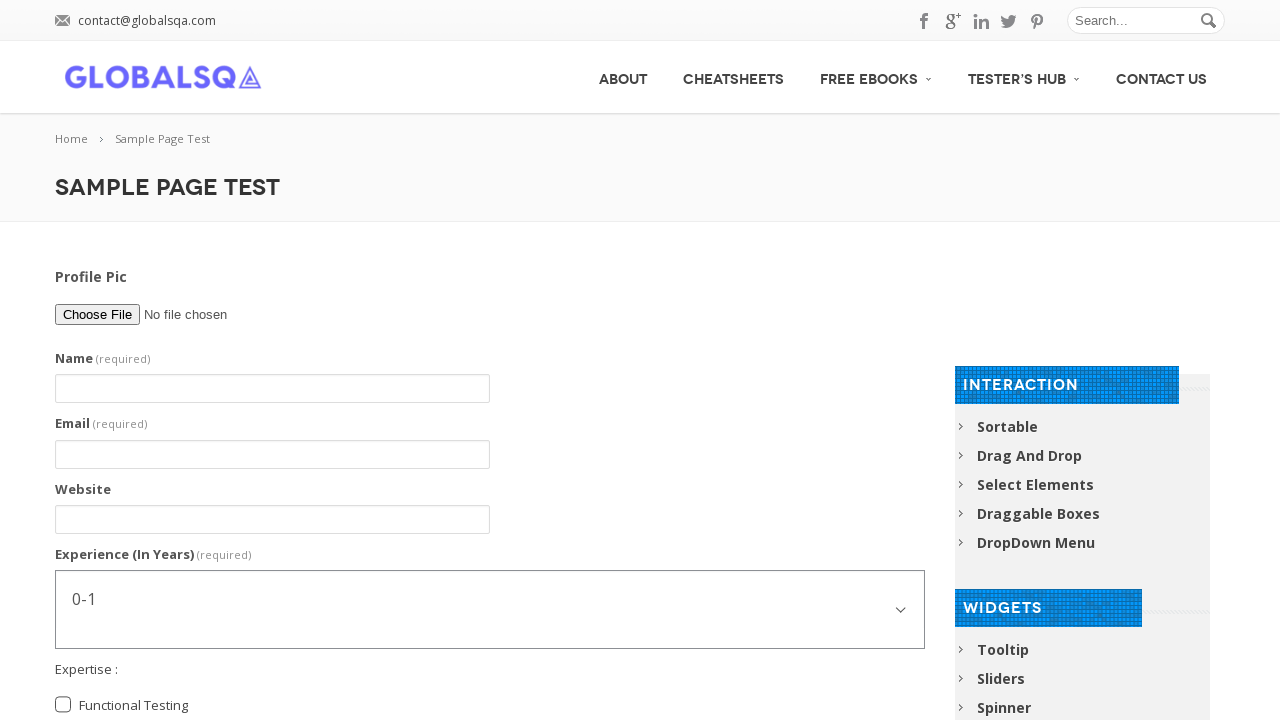

Filled name field with 'Test Name' using XPath following-sibling selector on //label[@class='grunion-field-label name']//following-sibling::input
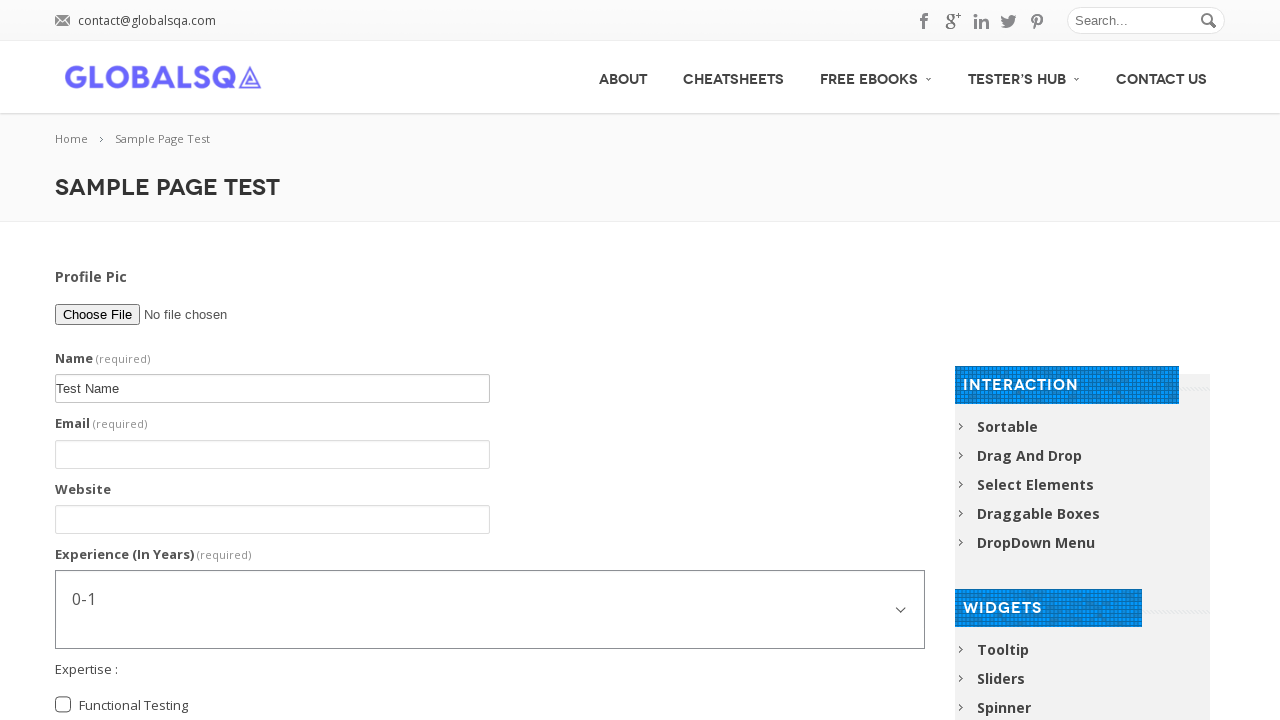

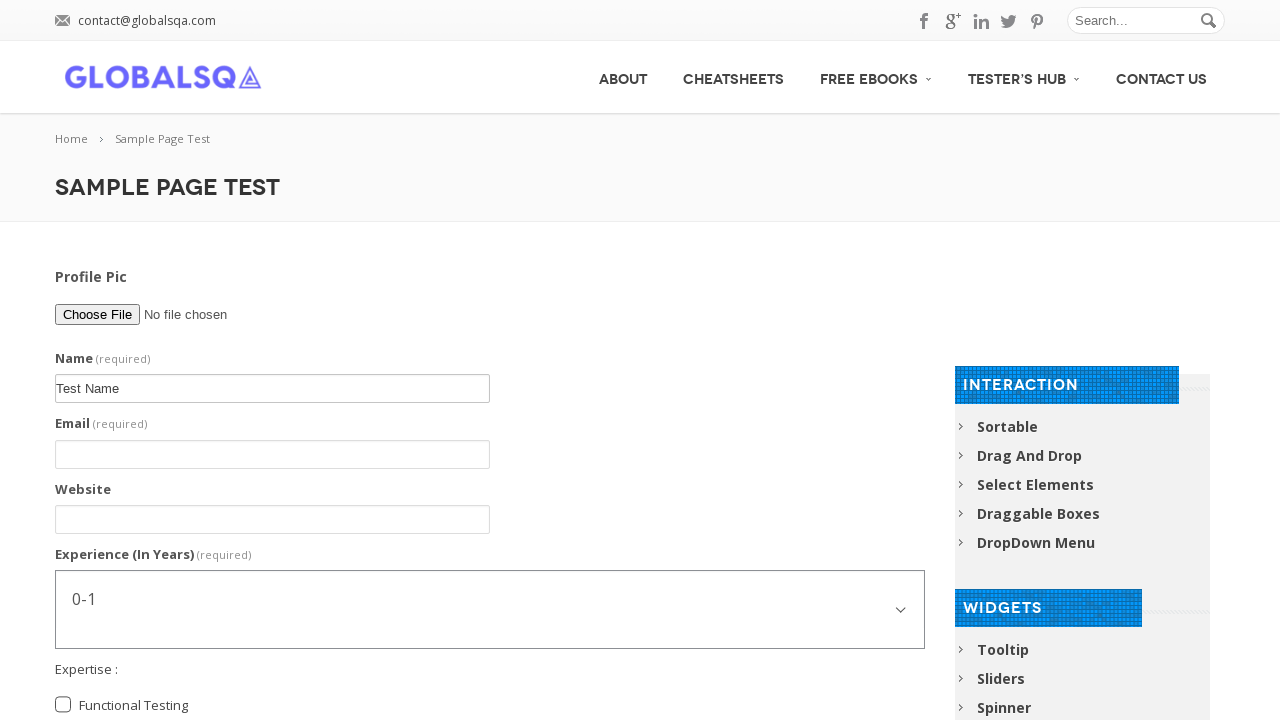